Tests entering a filter and then clearing it

Starting URL: https://orfarchiv.news/

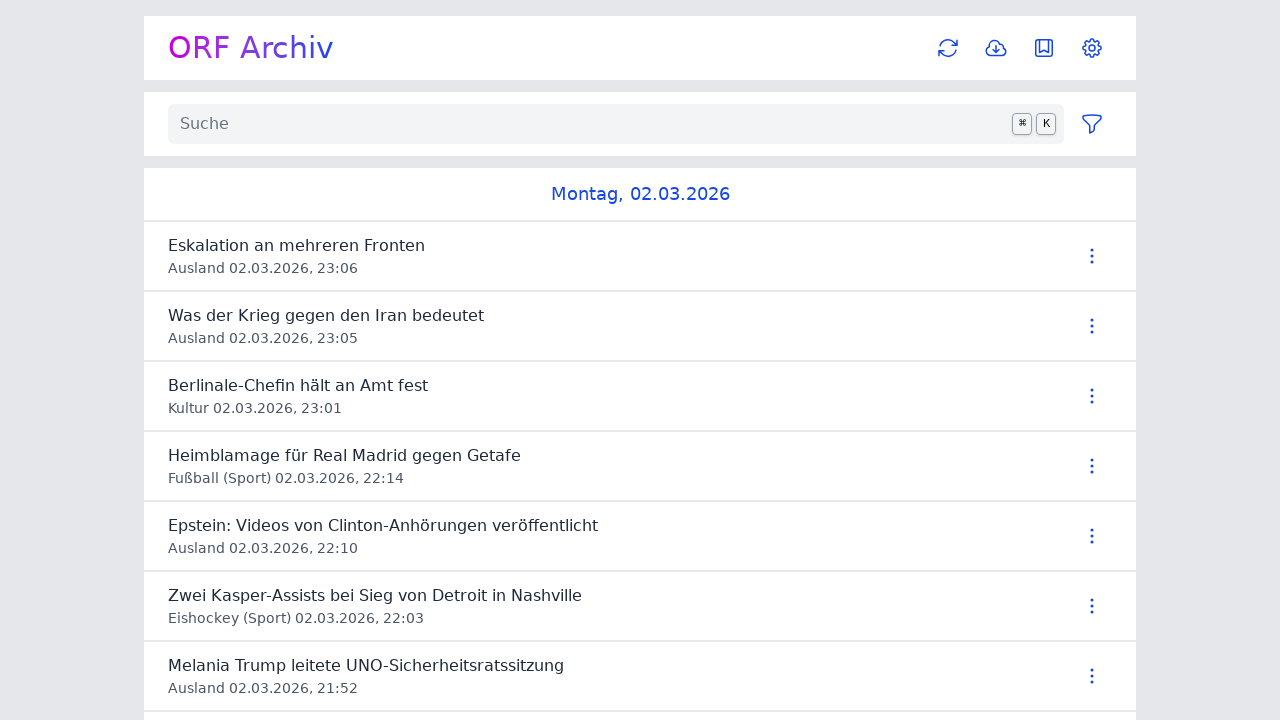

Waited for main content button to load
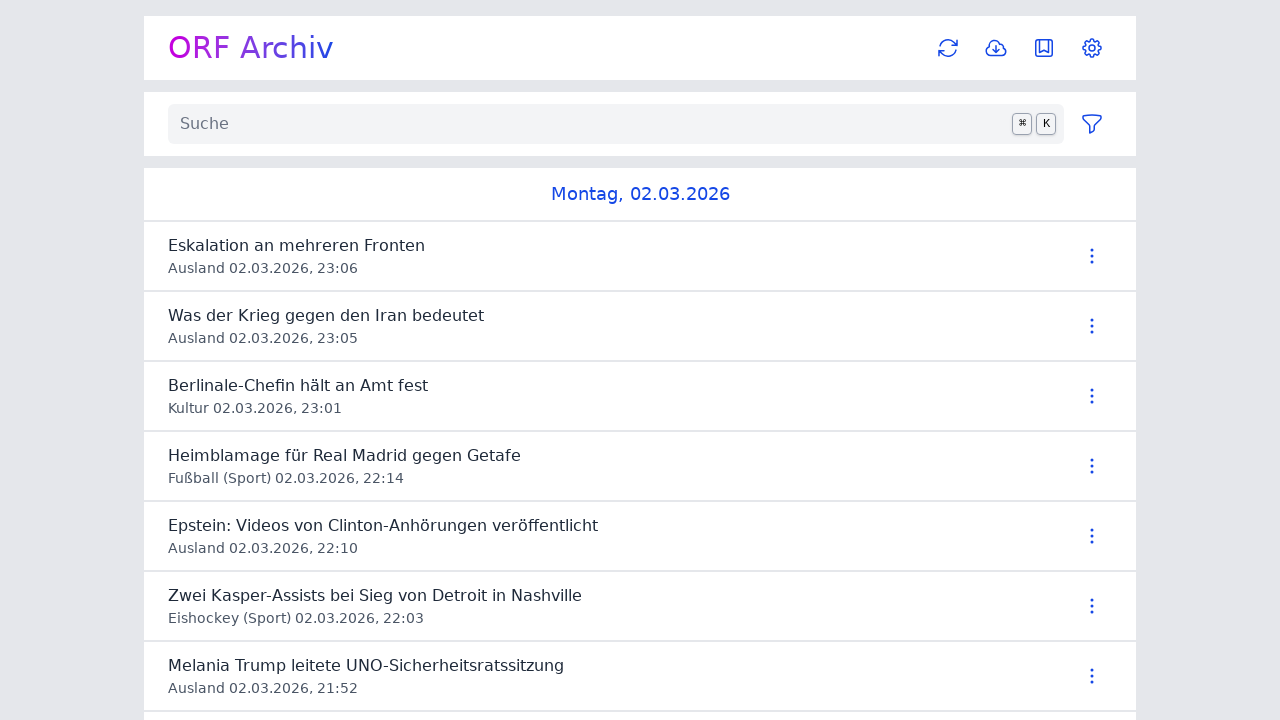

Filled filter input with 'Wirtschaft' on #news #news-filter input
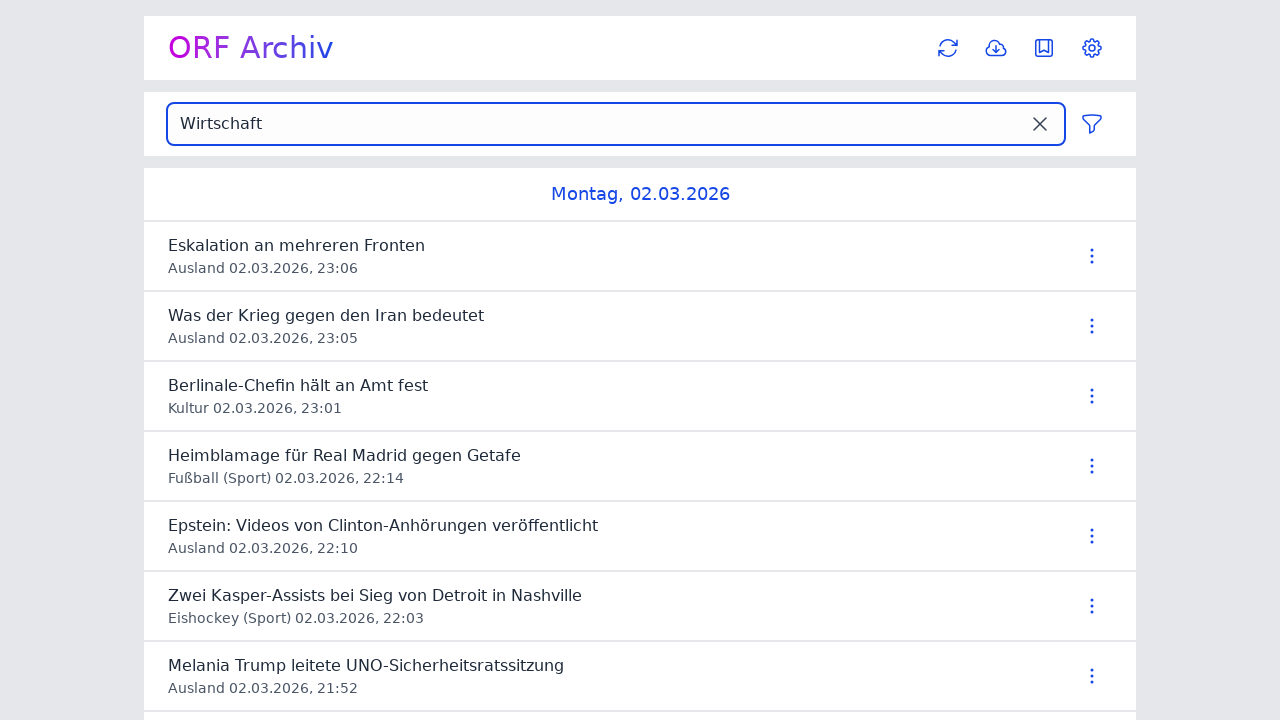

Waited for network to be idle after entering filter
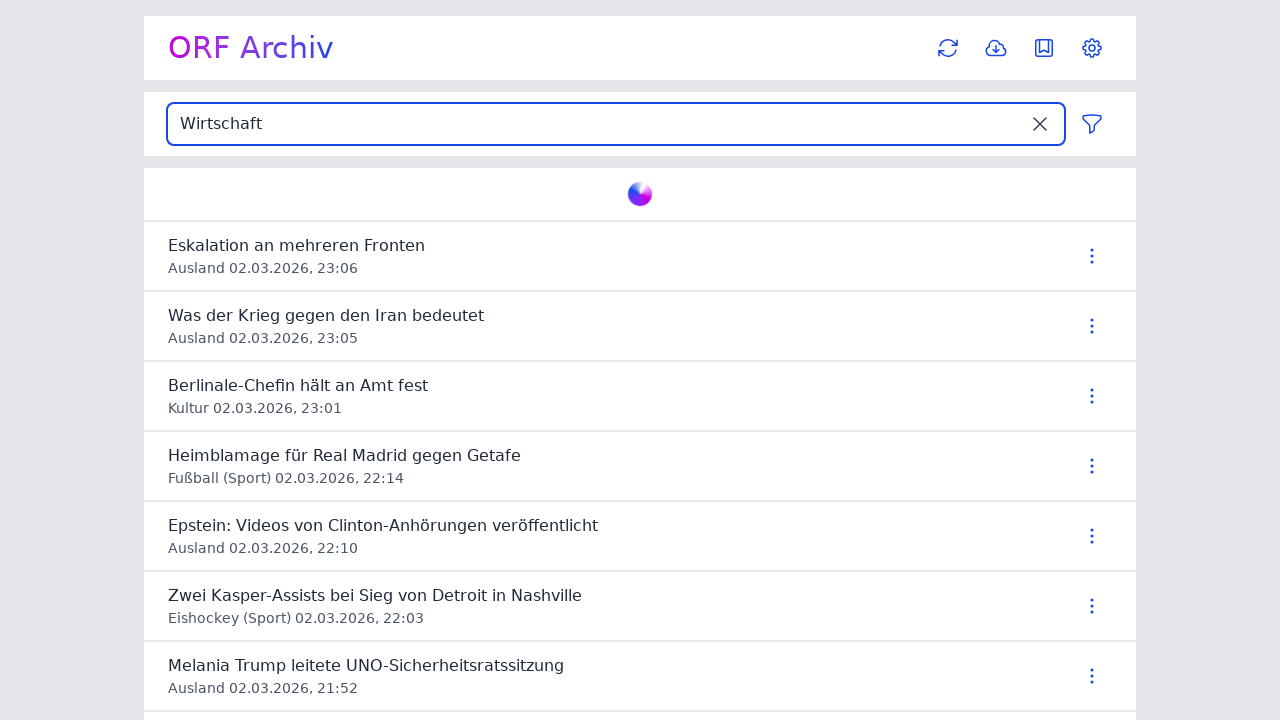

Clicked clear button next to filter input at (1040, 124) on #news #news-filter input + button
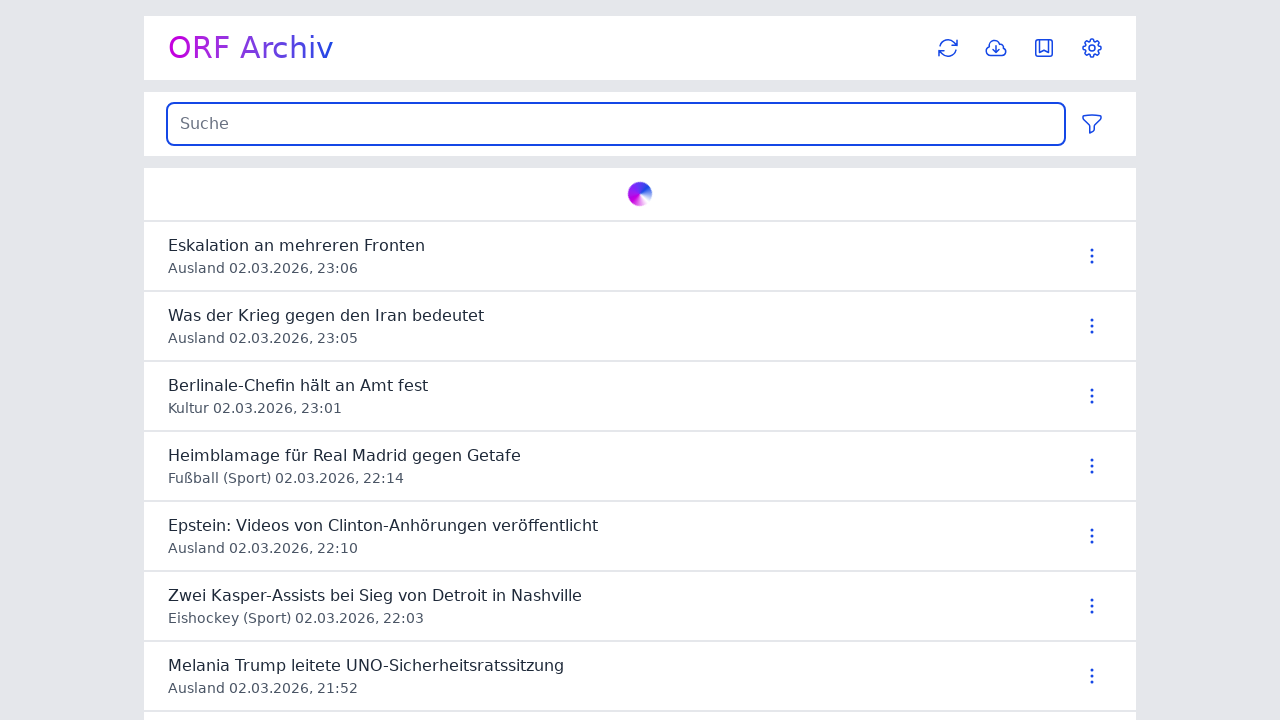

Waited for network to be idle after clearing filter
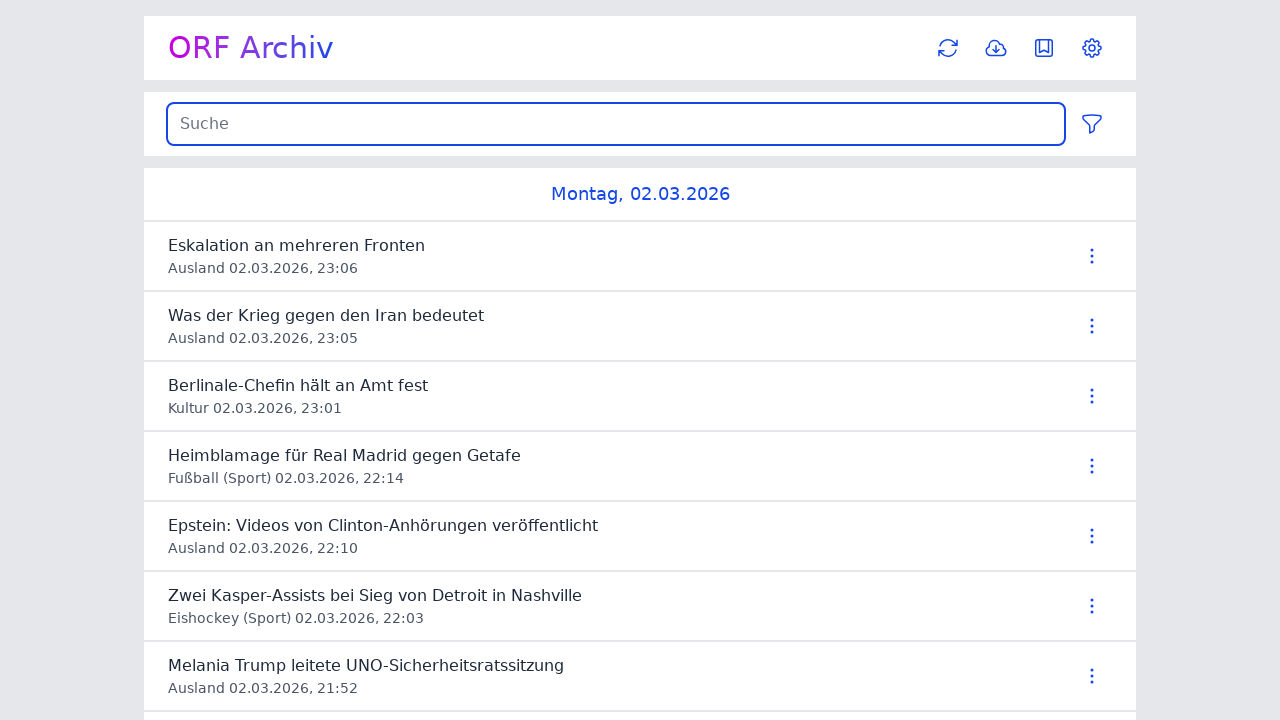

Located the filter input element
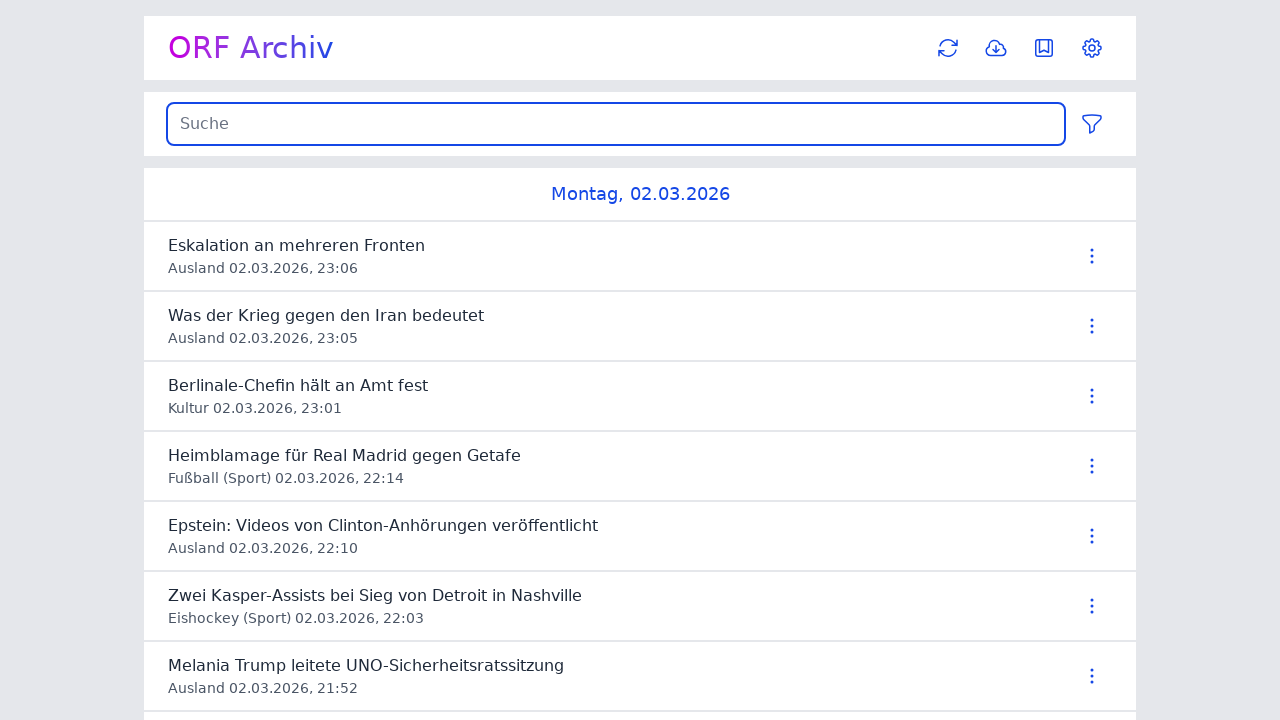

Verified filter input is empty
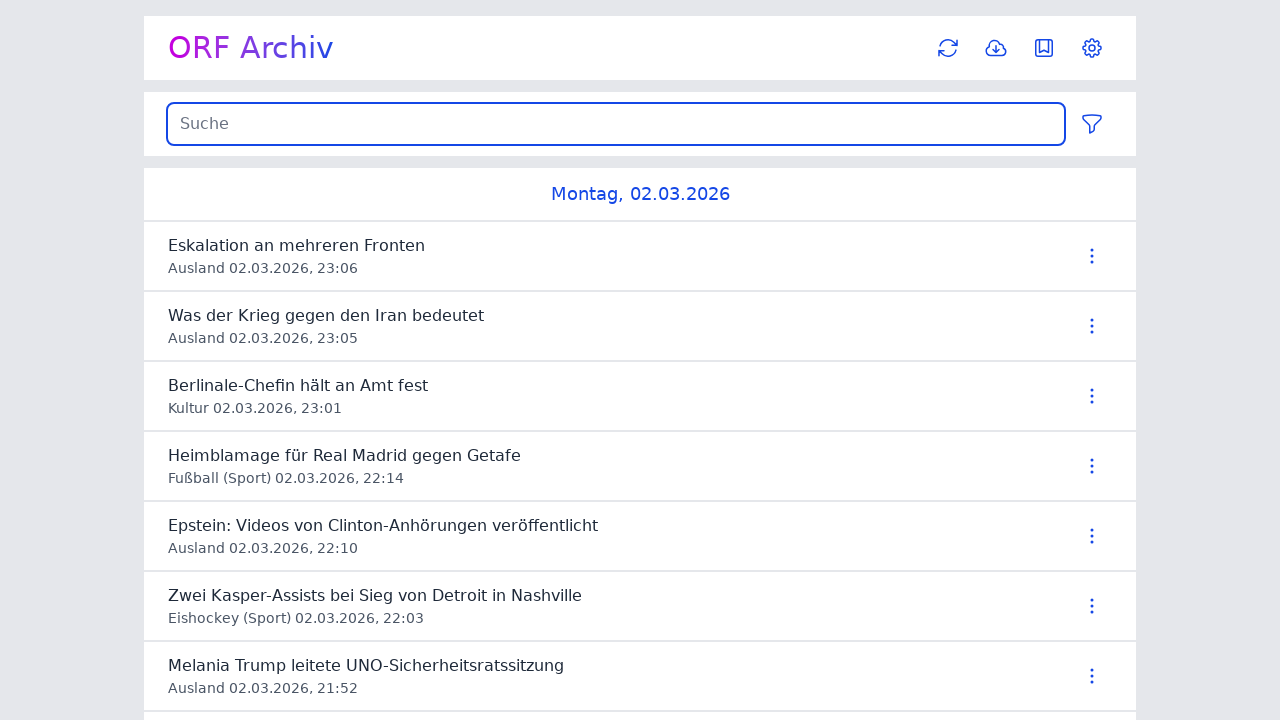

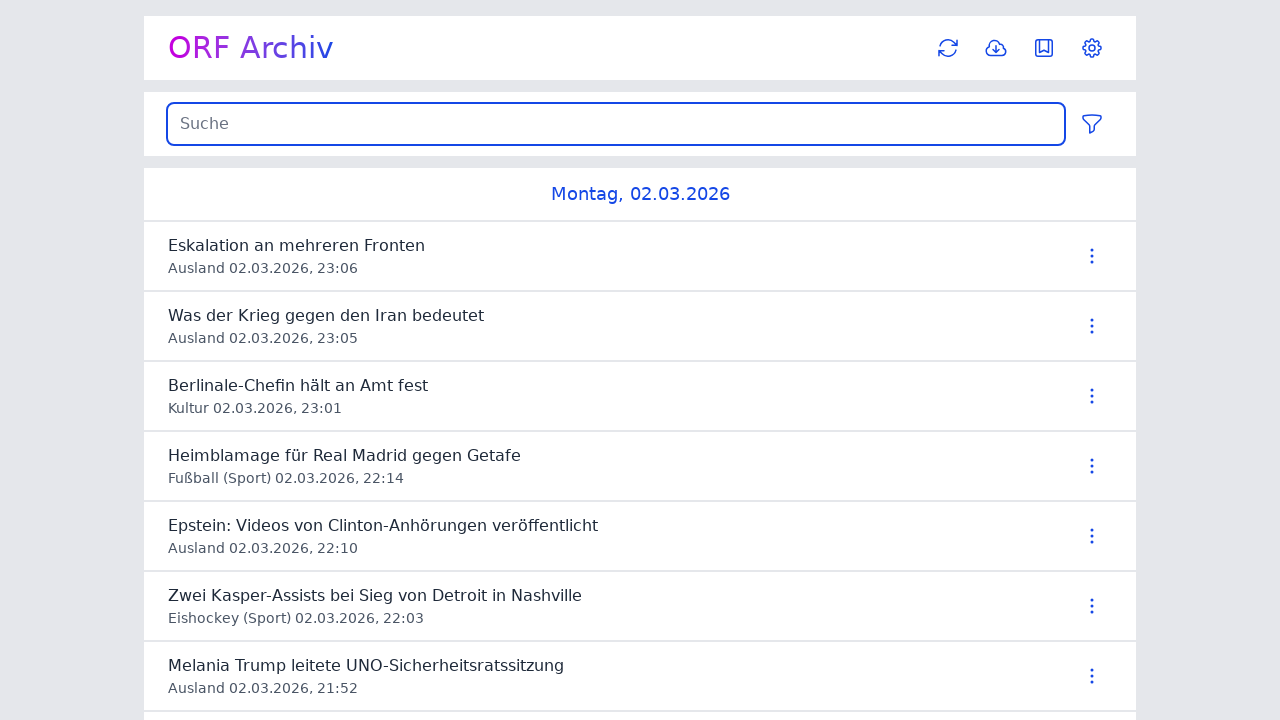